Tests navigation to the TypeScript Handbook and then to the "Narrowing" section via the sidebar

Starting URL: https://www.typescriptlang.org/

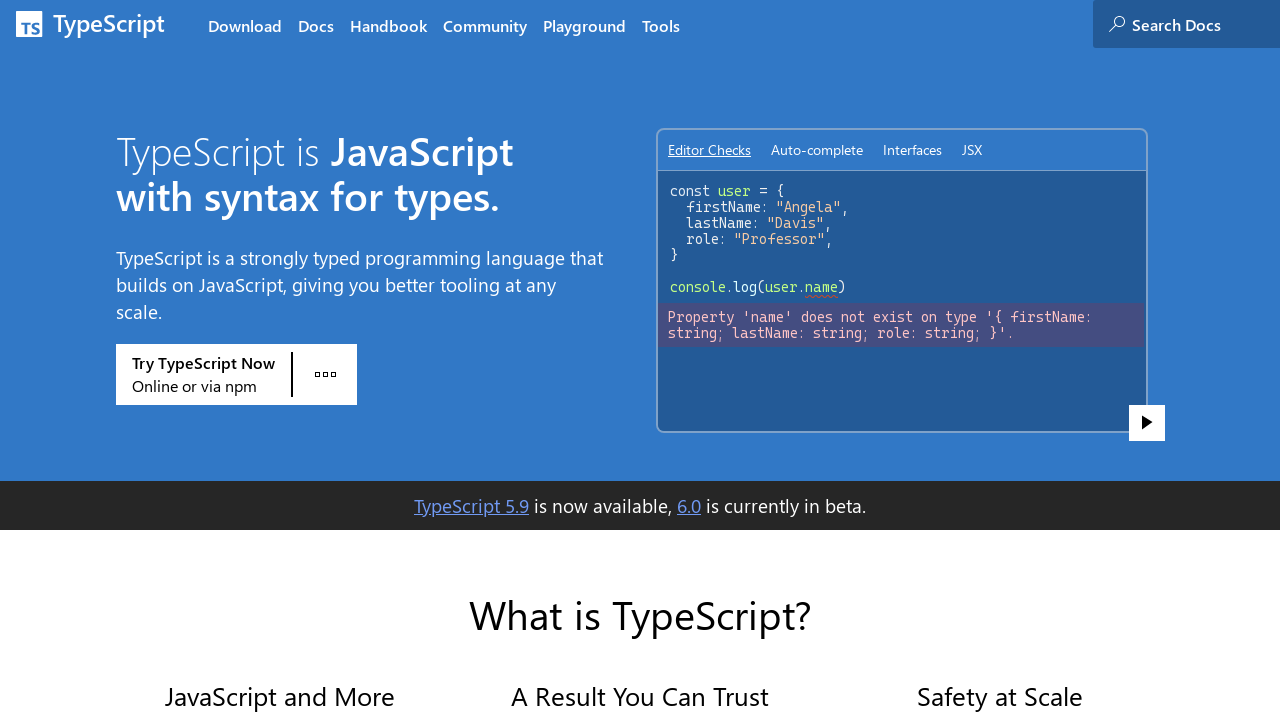

Clicked on the handbook tab at (388, 24) on #tab3
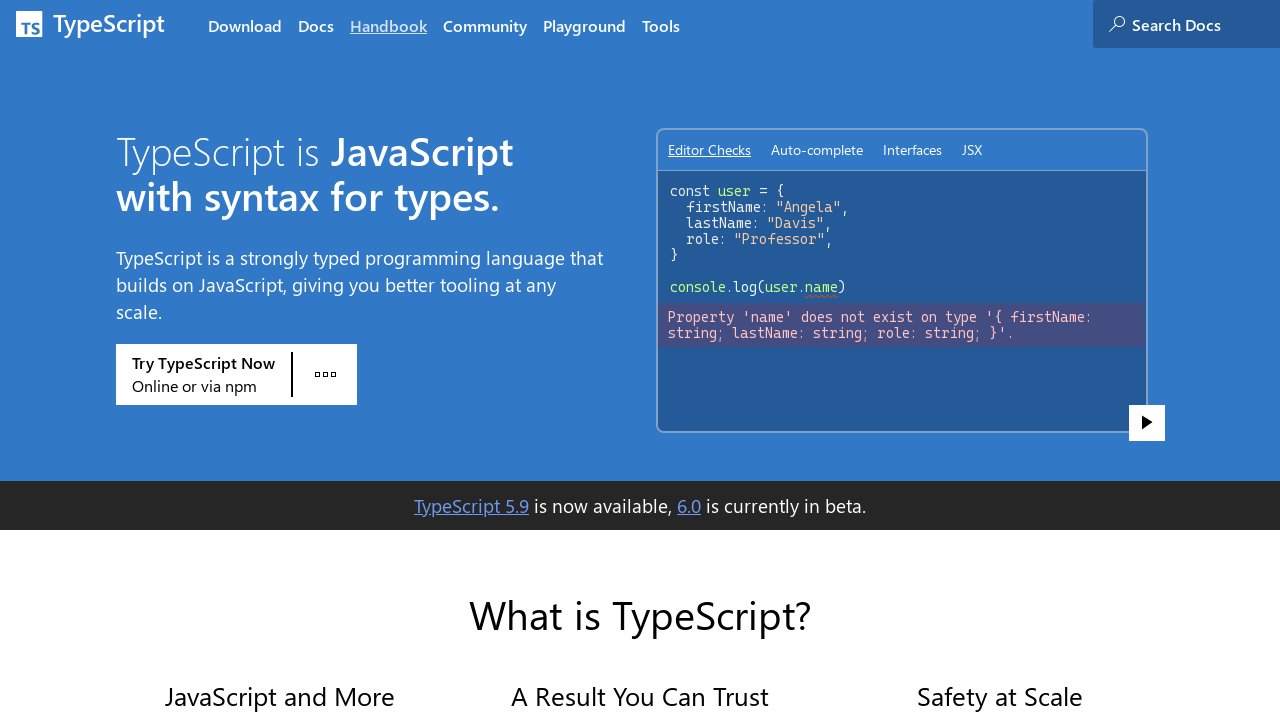

The TypeScript Handbook heading became visible
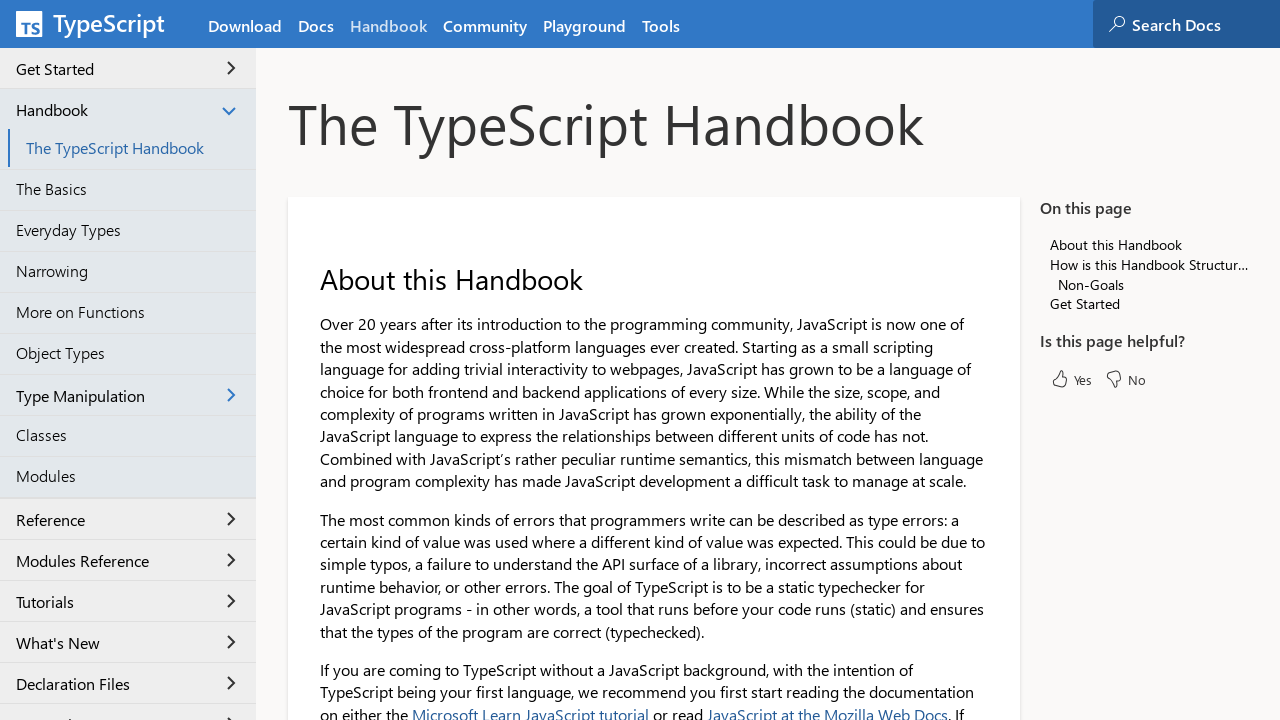

Clicked on the 'Narrowing' link in the sidebar at (132, 271) on nav[id="sidebar"] >> internal:role=link[name="Narrowing"i]
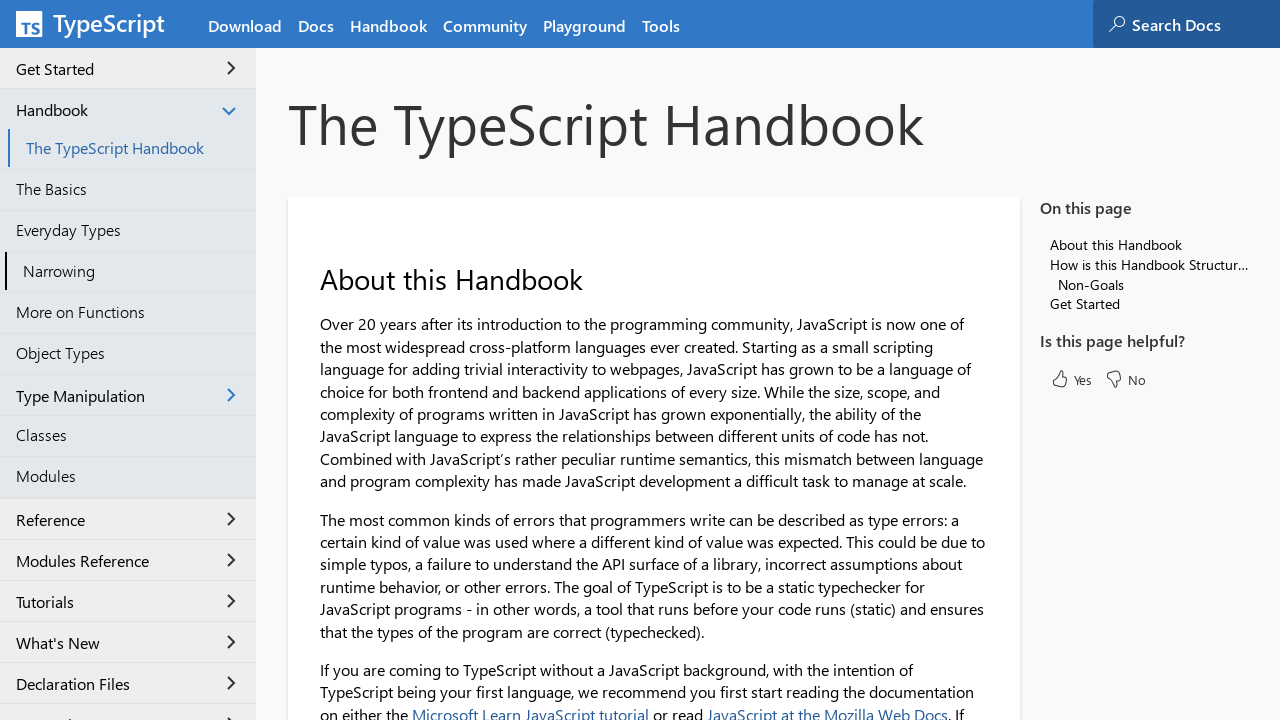

Navigated to the Narrowing section - heading is now visible
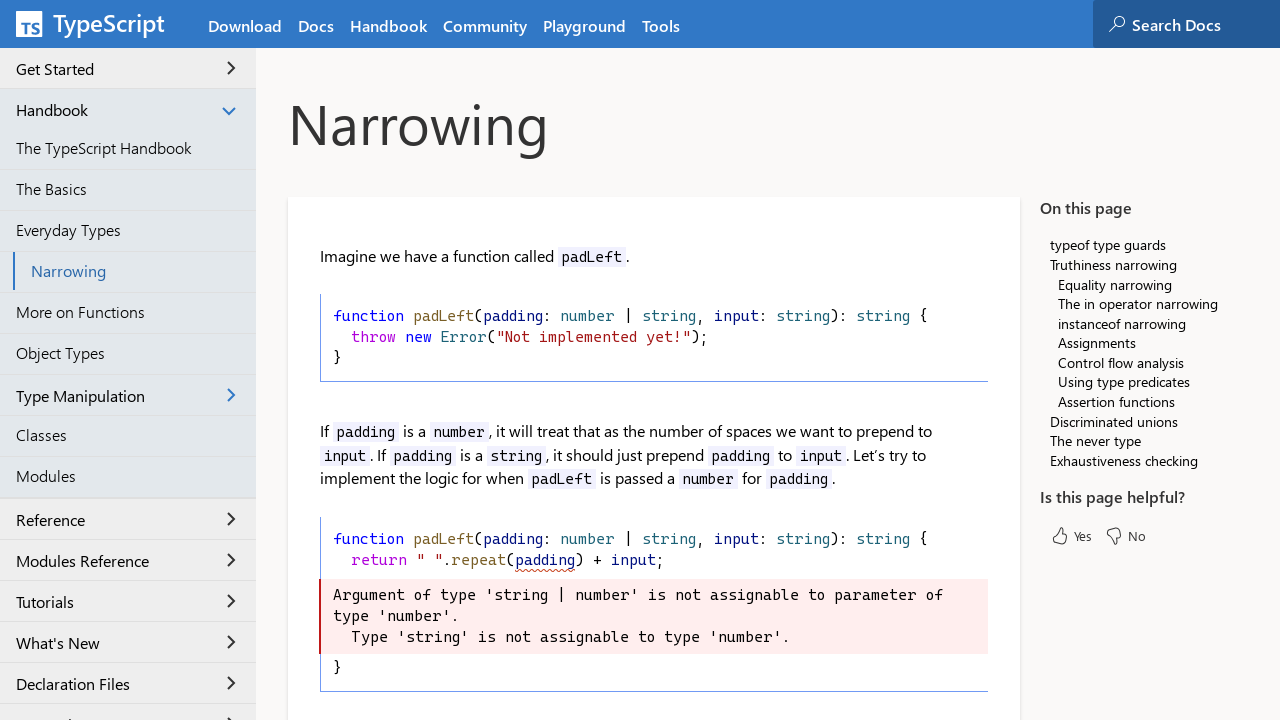

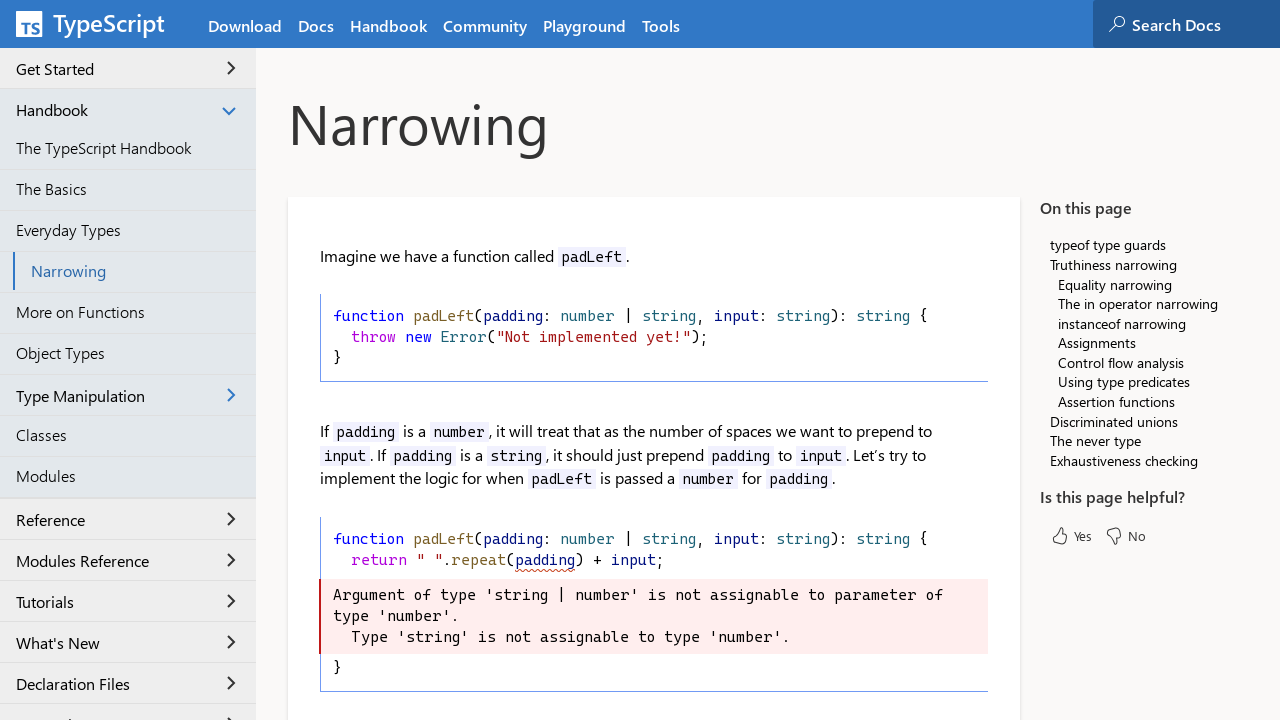